Tests calculator subtraction: enters 3.5 and 1.2, selects subtraction operation, and verifies the result is 2.3

Starting URL: https://calculatorhtml.onrender.com

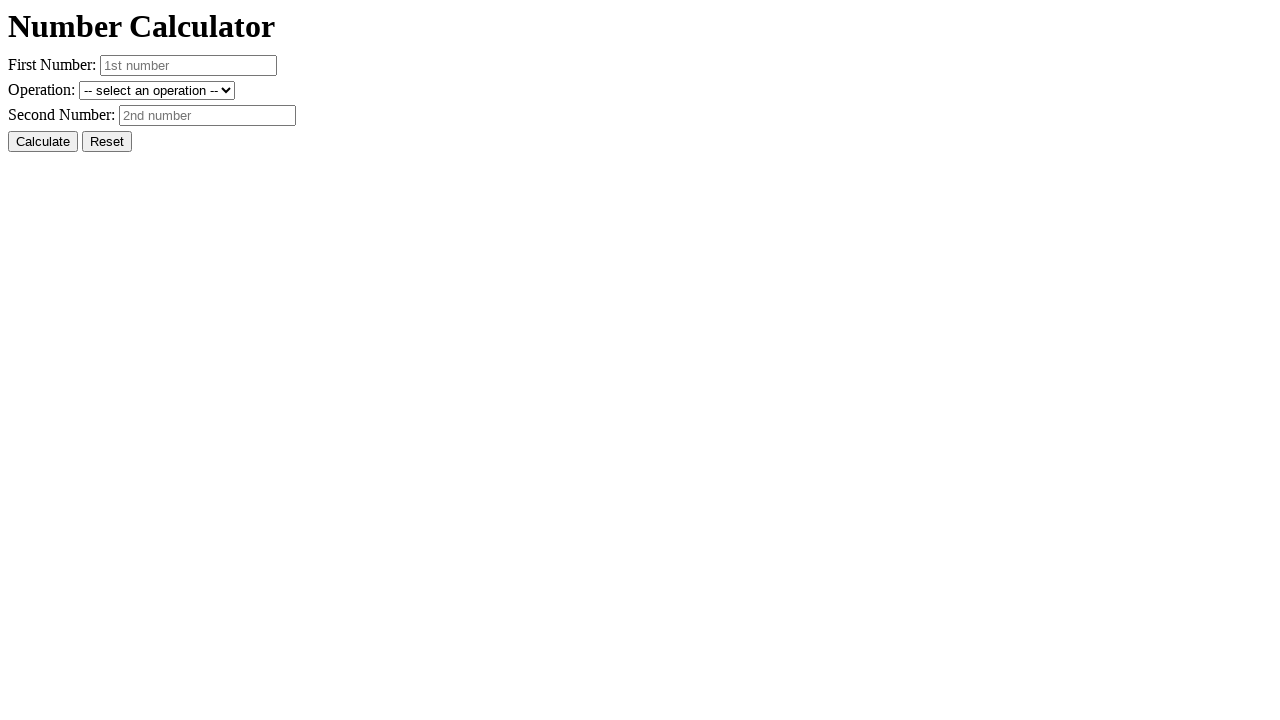

Clicked Reset button to clear previous state at (107, 142) on #resetButton
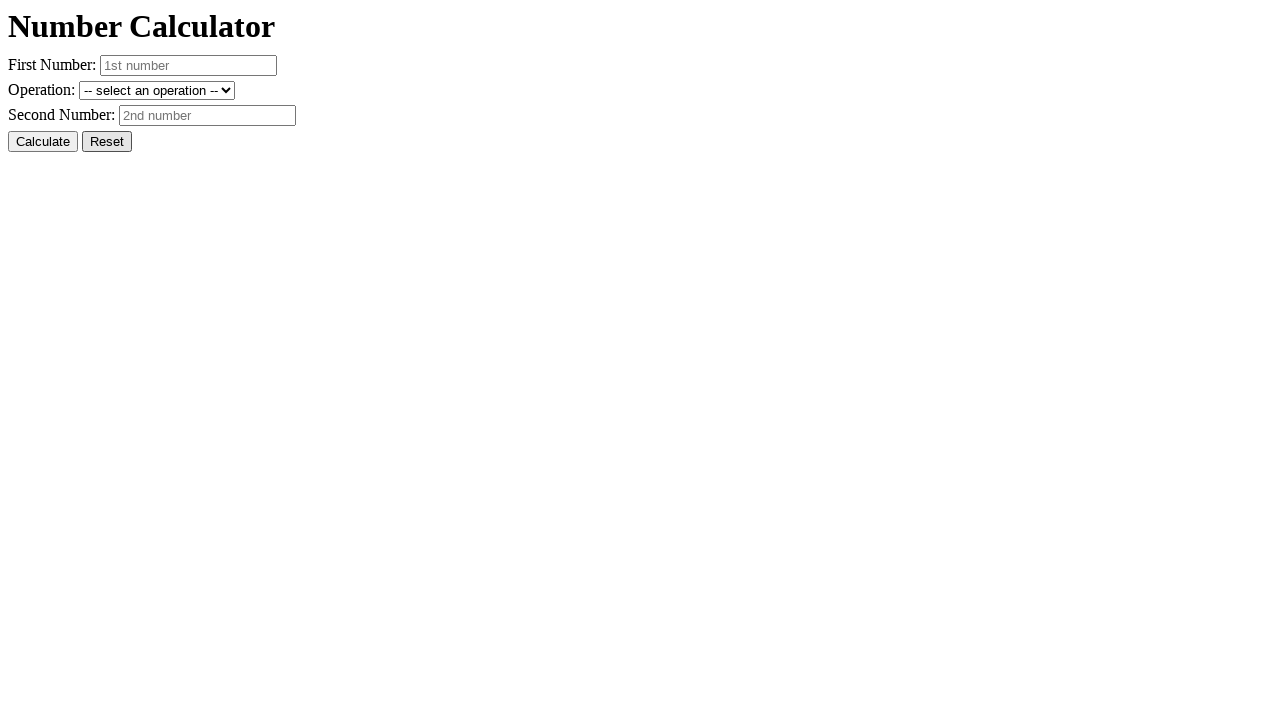

Entered first number 3.5 on #number1
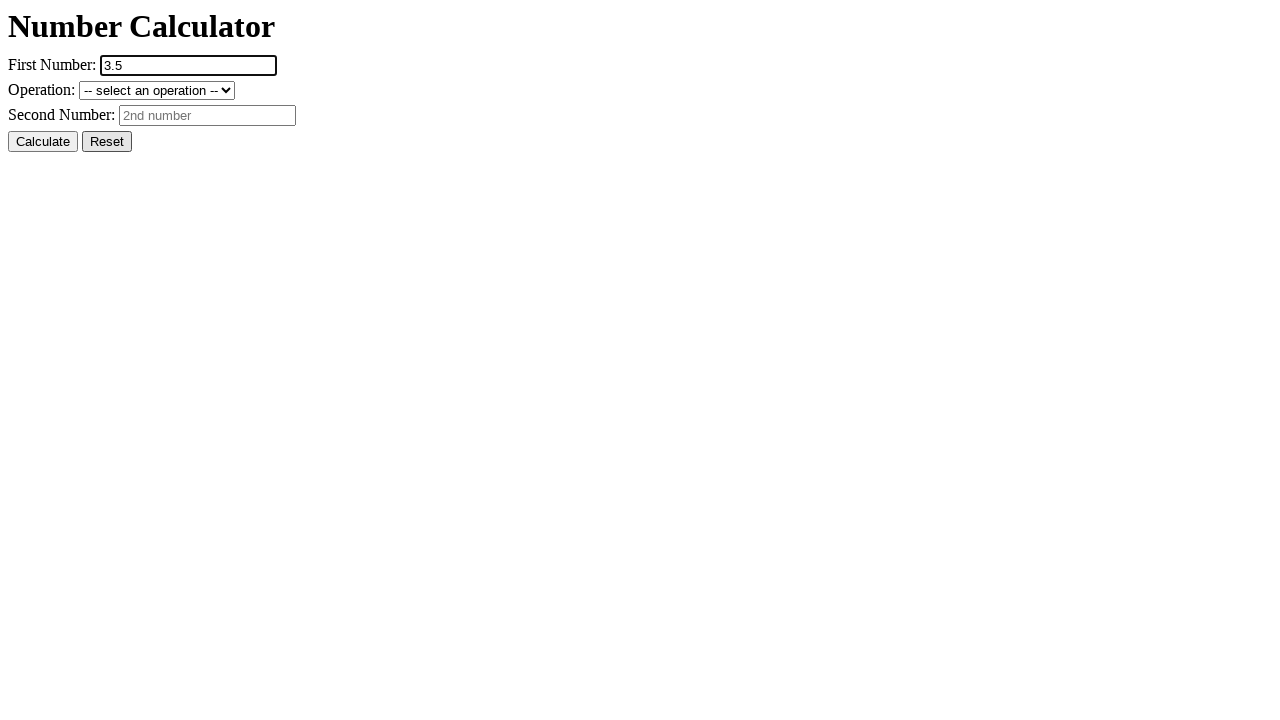

Entered second number 1.2 on #number2
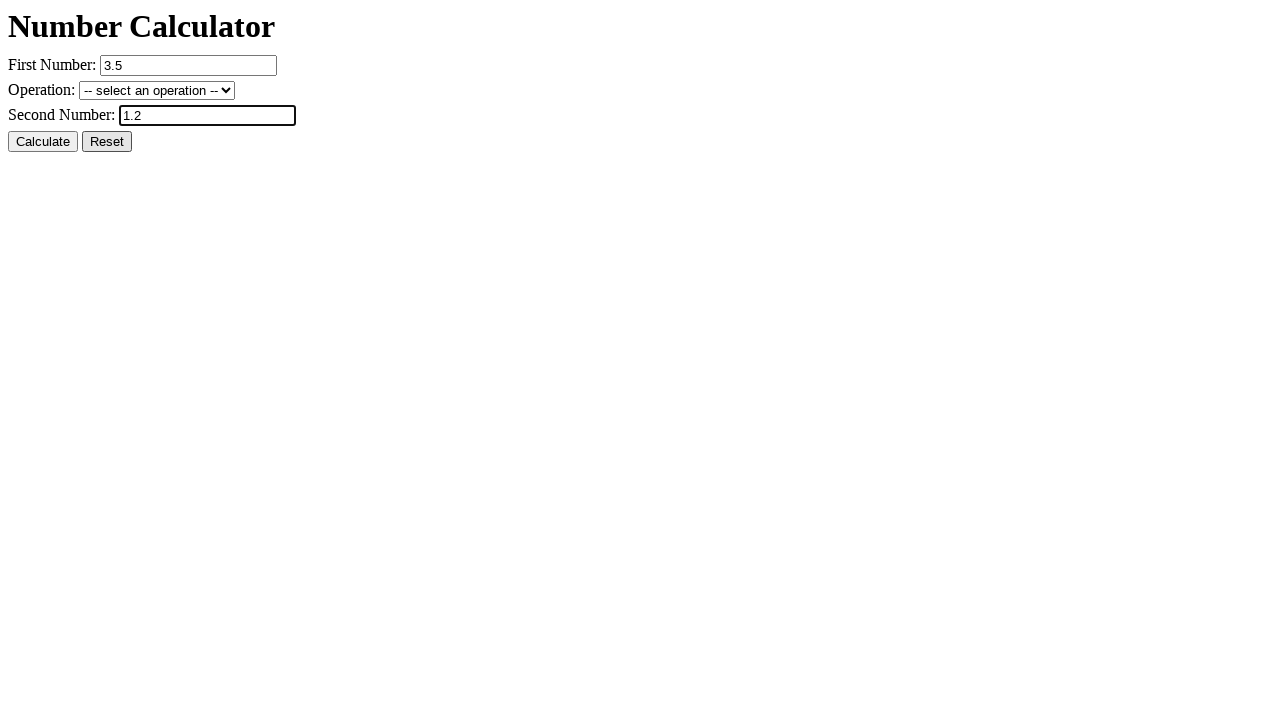

Selected subtraction operation on #operation
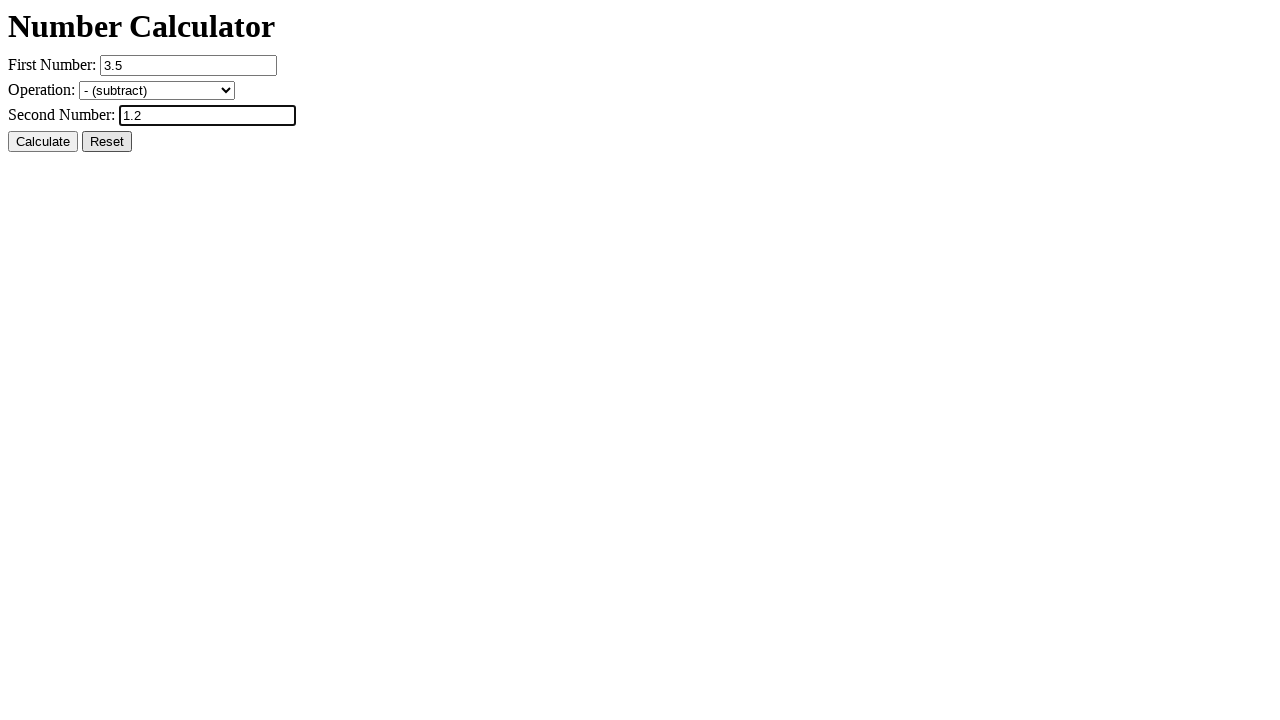

Clicked Calculate button at (43, 142) on #calcButton
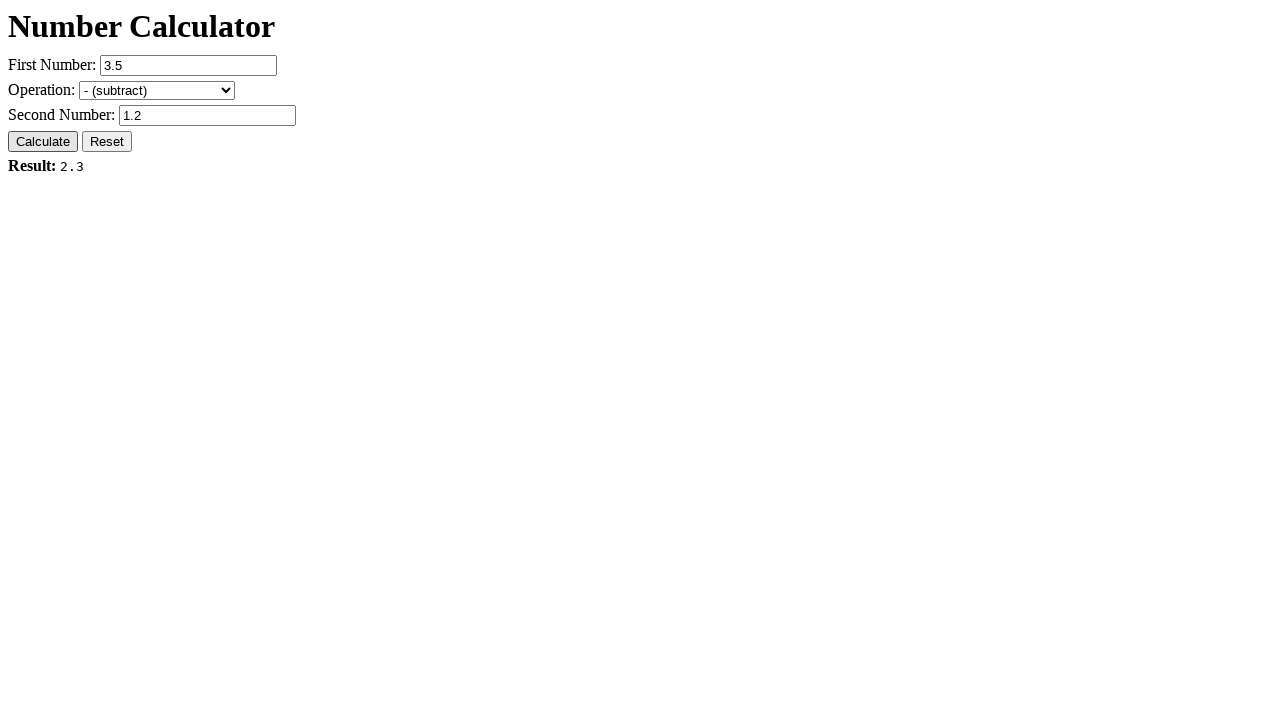

Result element loaded, verified result is 2.3
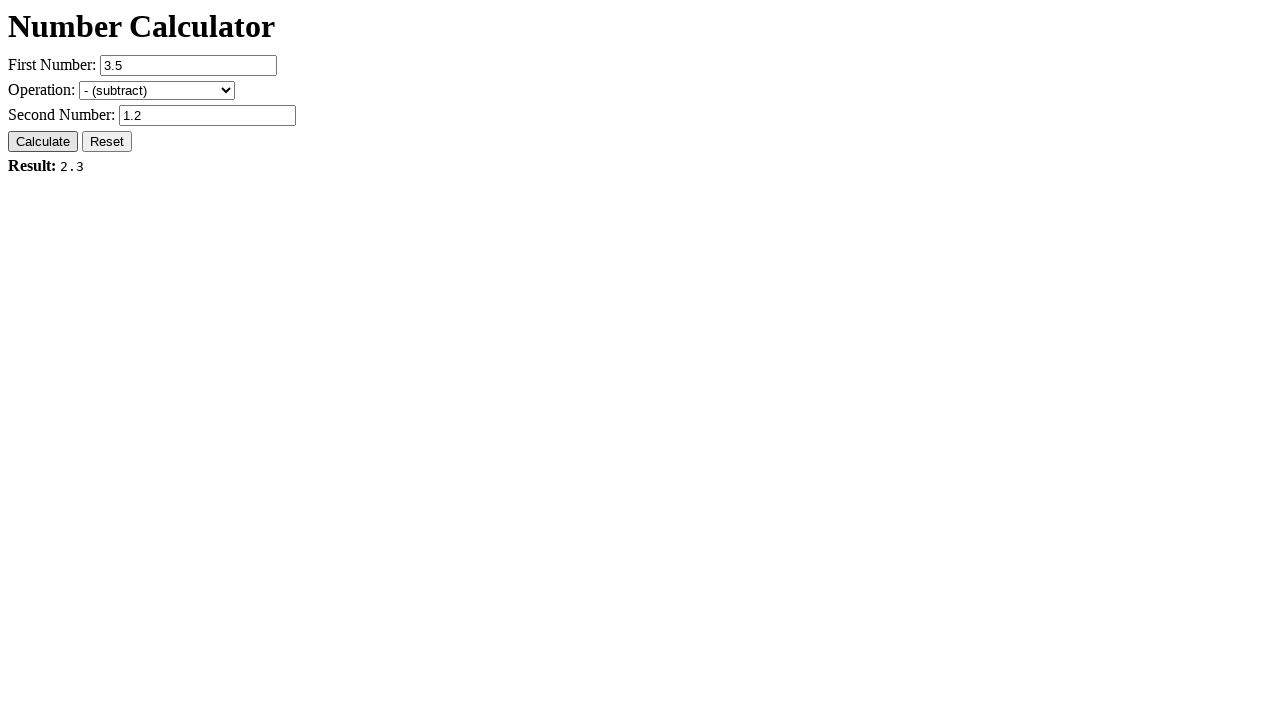

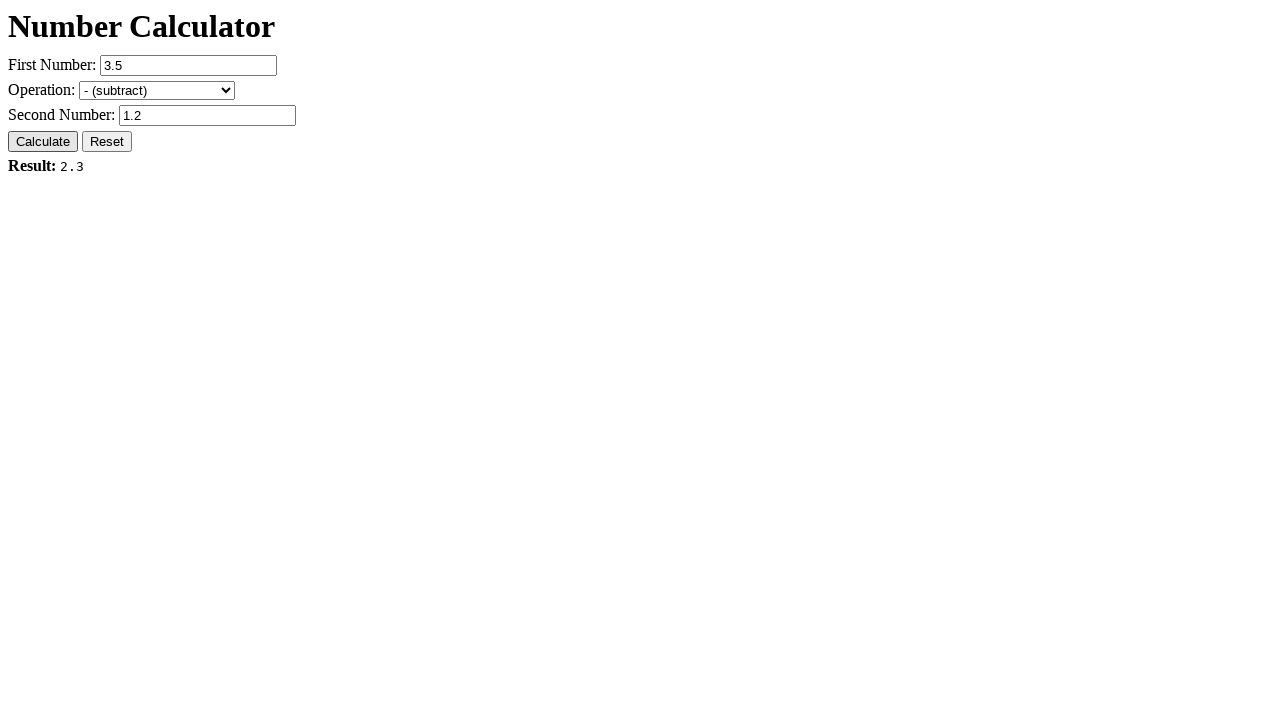